Tests explicit wait functionality by clicking a button that reveals a delayed Facebook link, then clicking that link

Starting URL: https://omayo.blogspot.com/

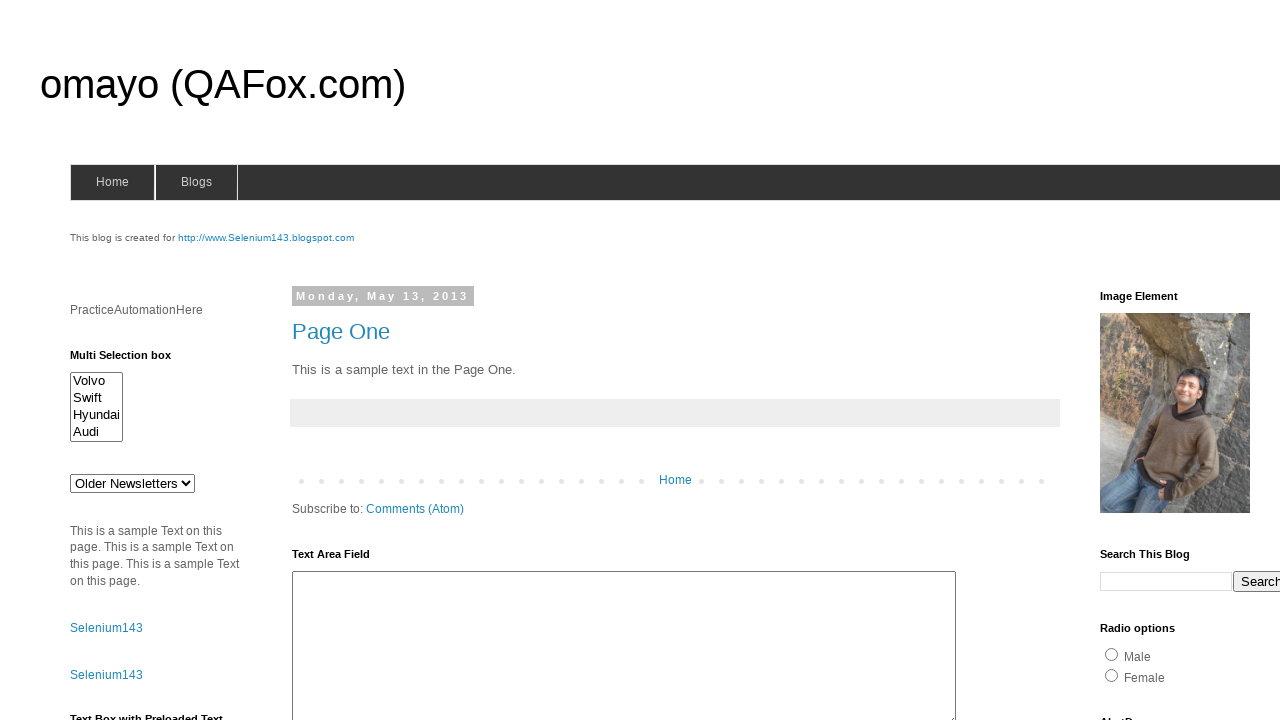

Clicked button to trigger delayed content reveal at (1227, 360) on xpath=//*[@id="HTML34"]/div[1]/div/button
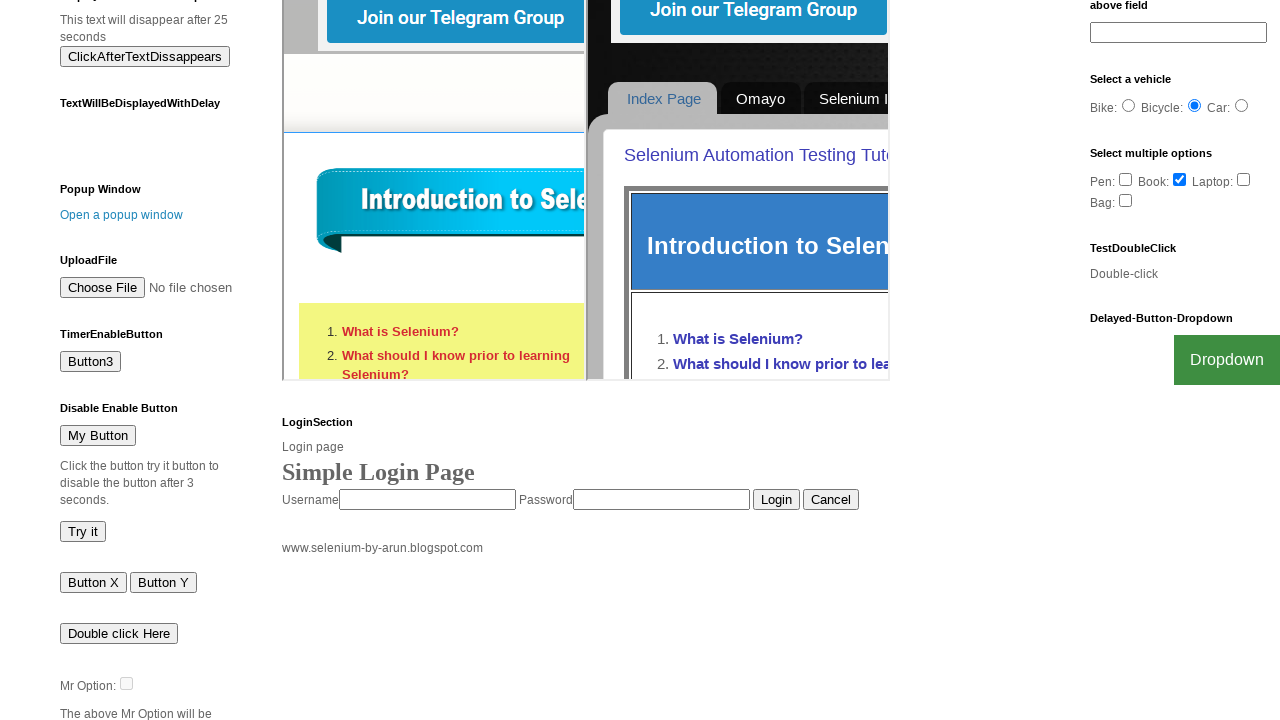

Waited for Facebook link to become visible (explicit wait completed)
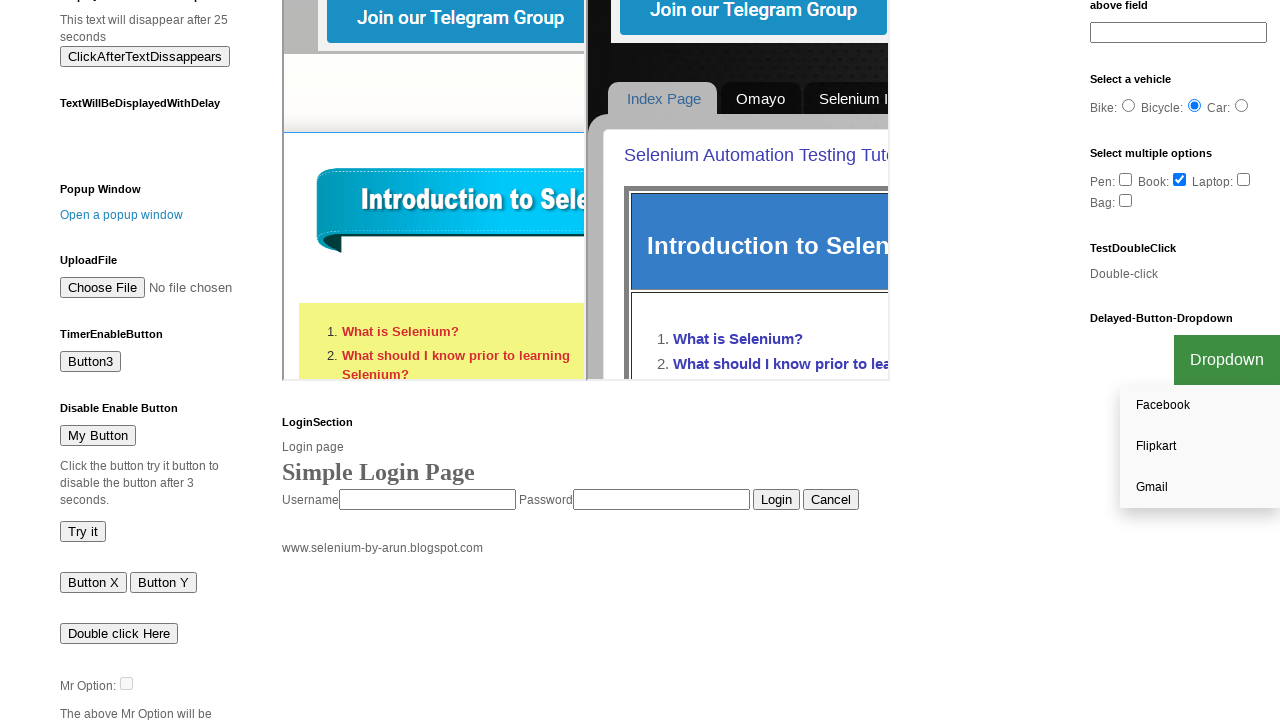

Clicked the Facebook link at (1200, 406) on a:has-text('Facebook')
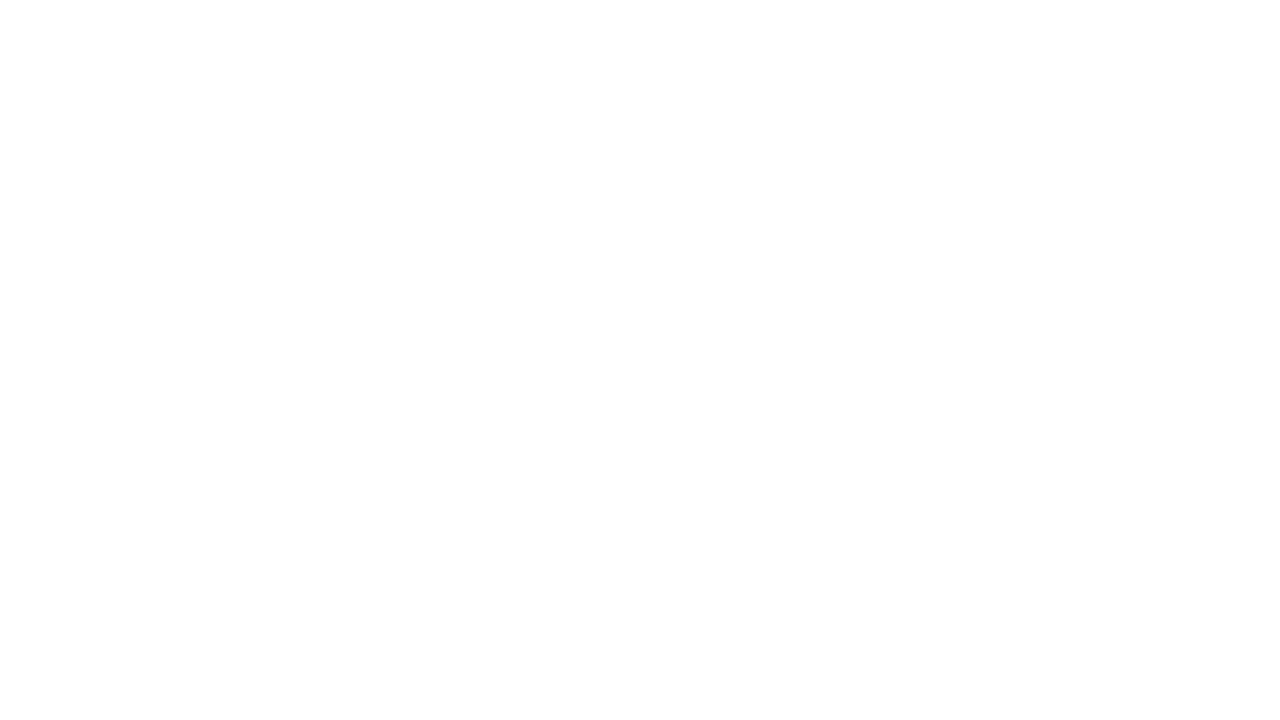

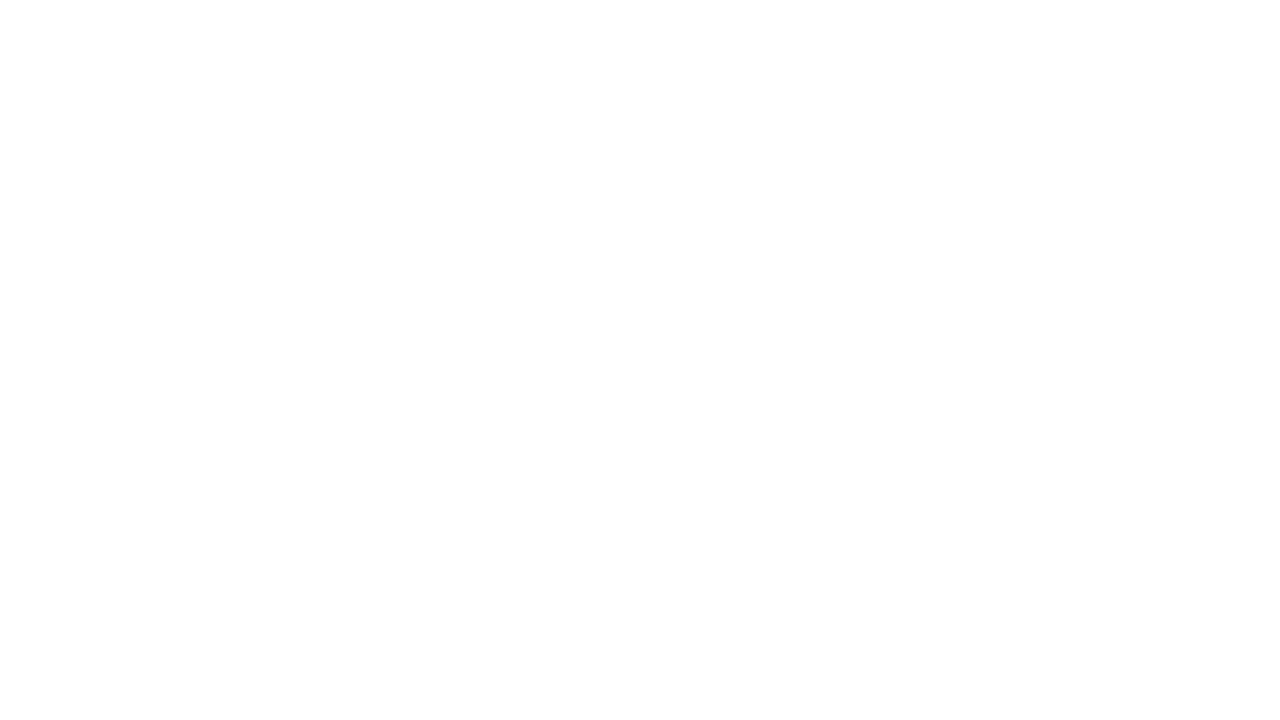